Navigates to the OrangeHRM demo site and maximizes the browser window

Starting URL: https://opensource-demo.orangehrmlive.com/

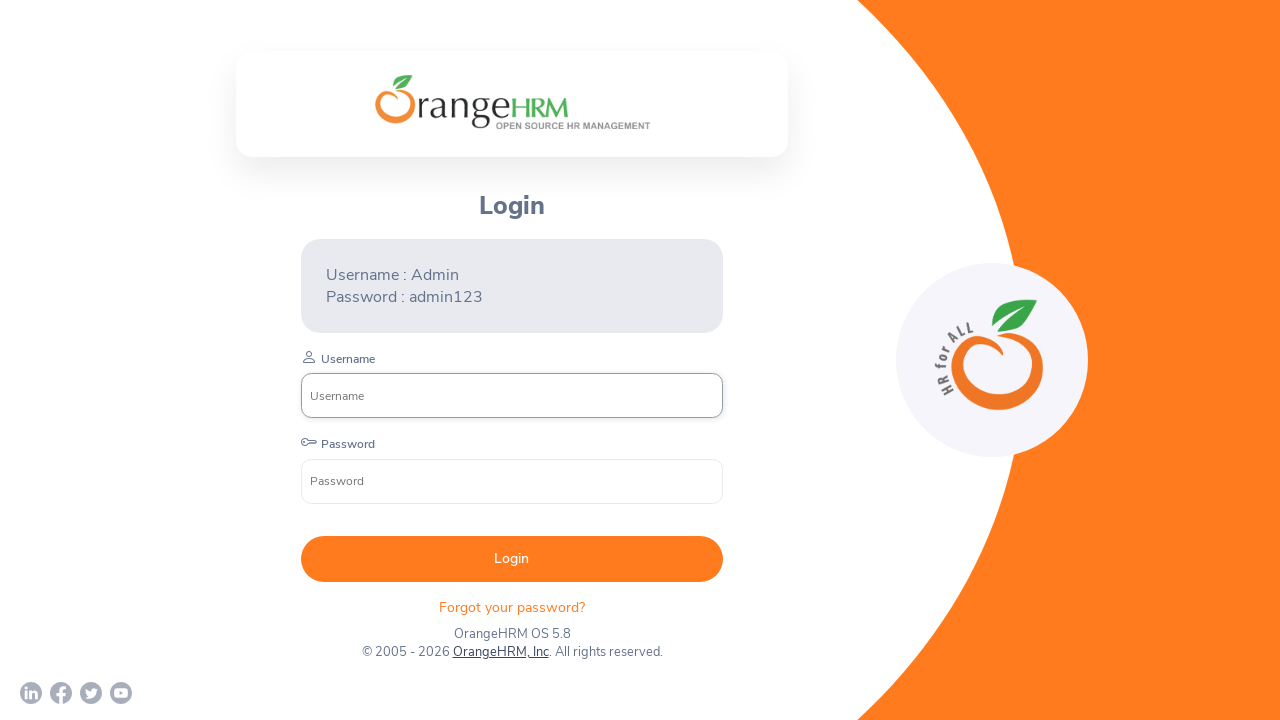

Waited 5 seconds for page to fully load
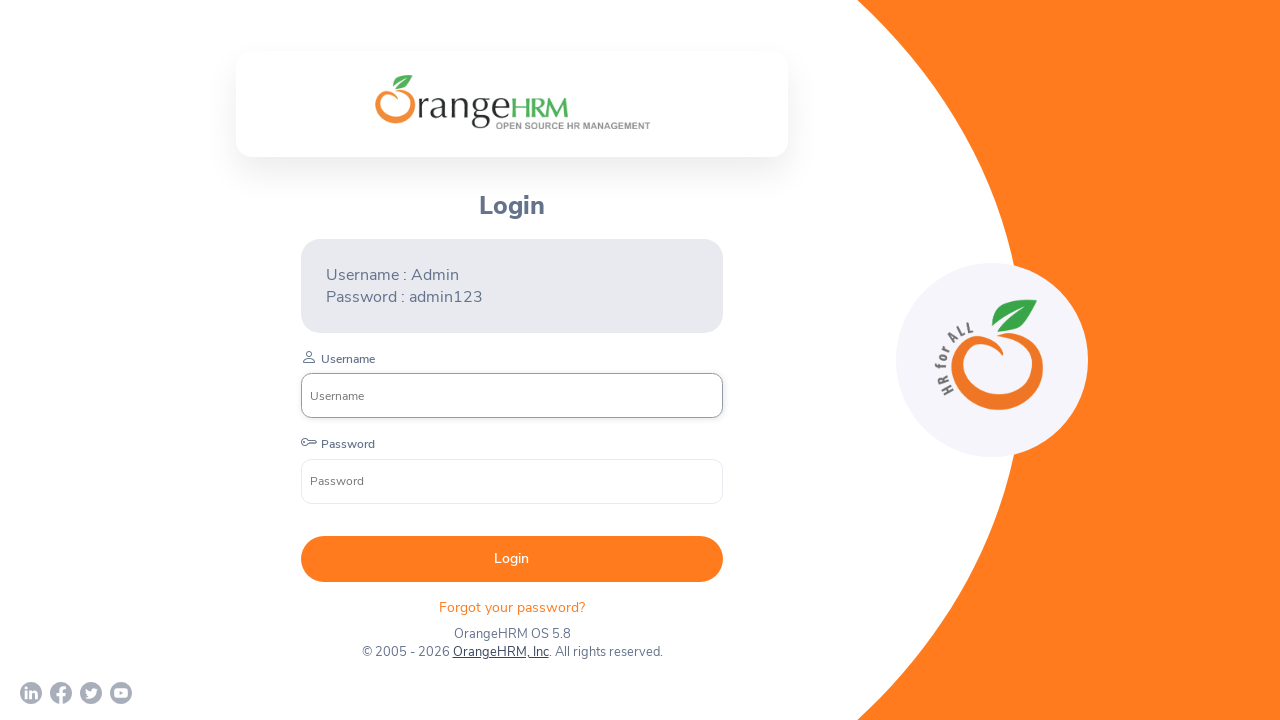

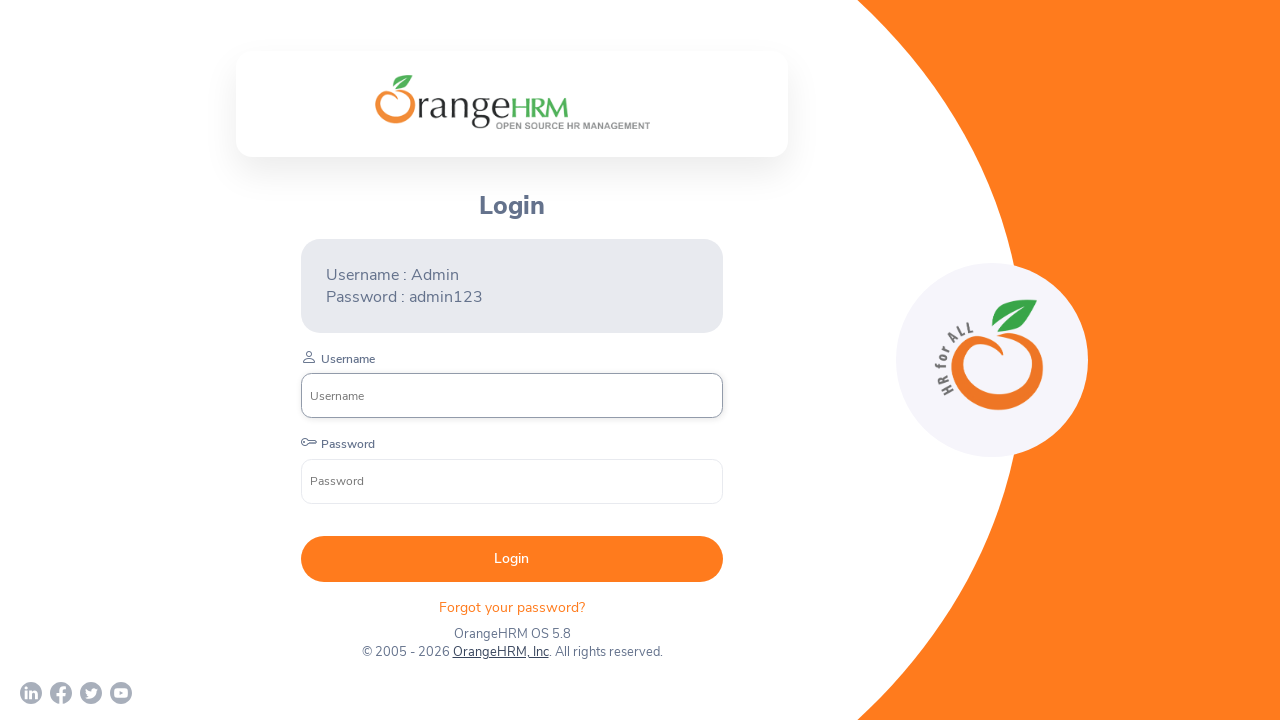